Tests marking individual todo items as complete by checking their toggle buttons

Starting URL: https://demo.playwright.dev/todomvc

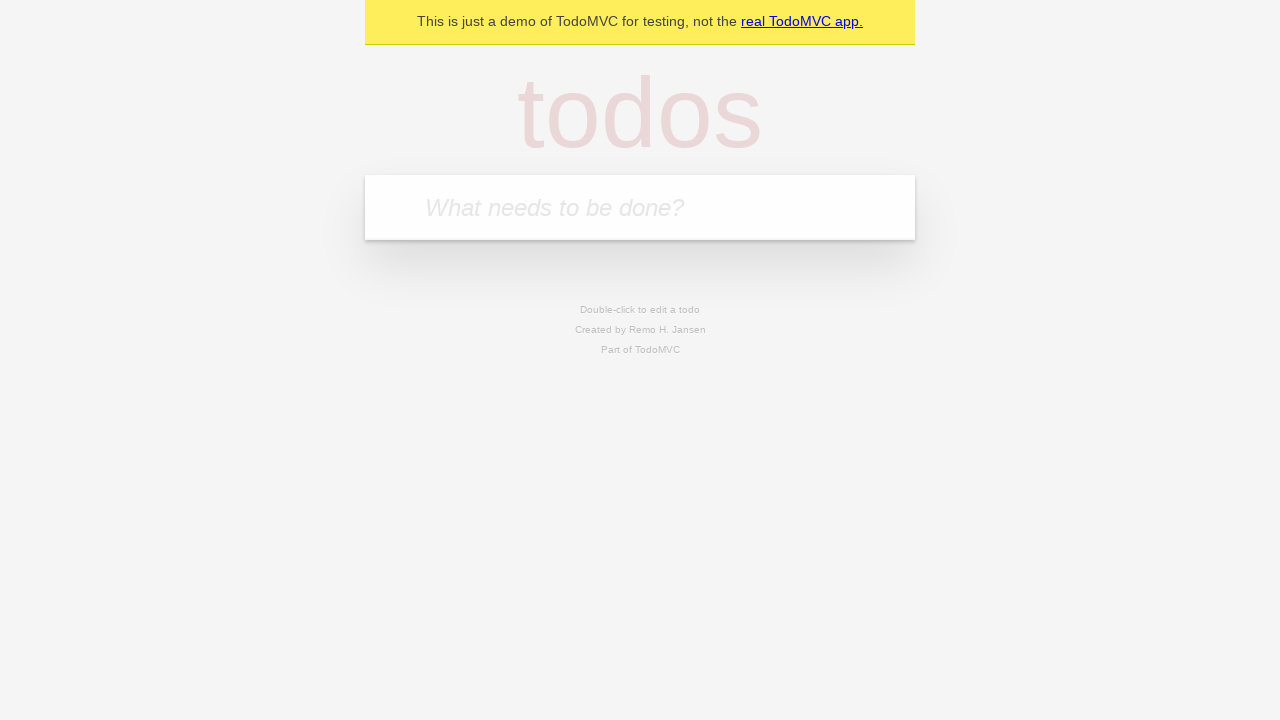

Filled new todo input with 'buy some cheese' on .new-todo
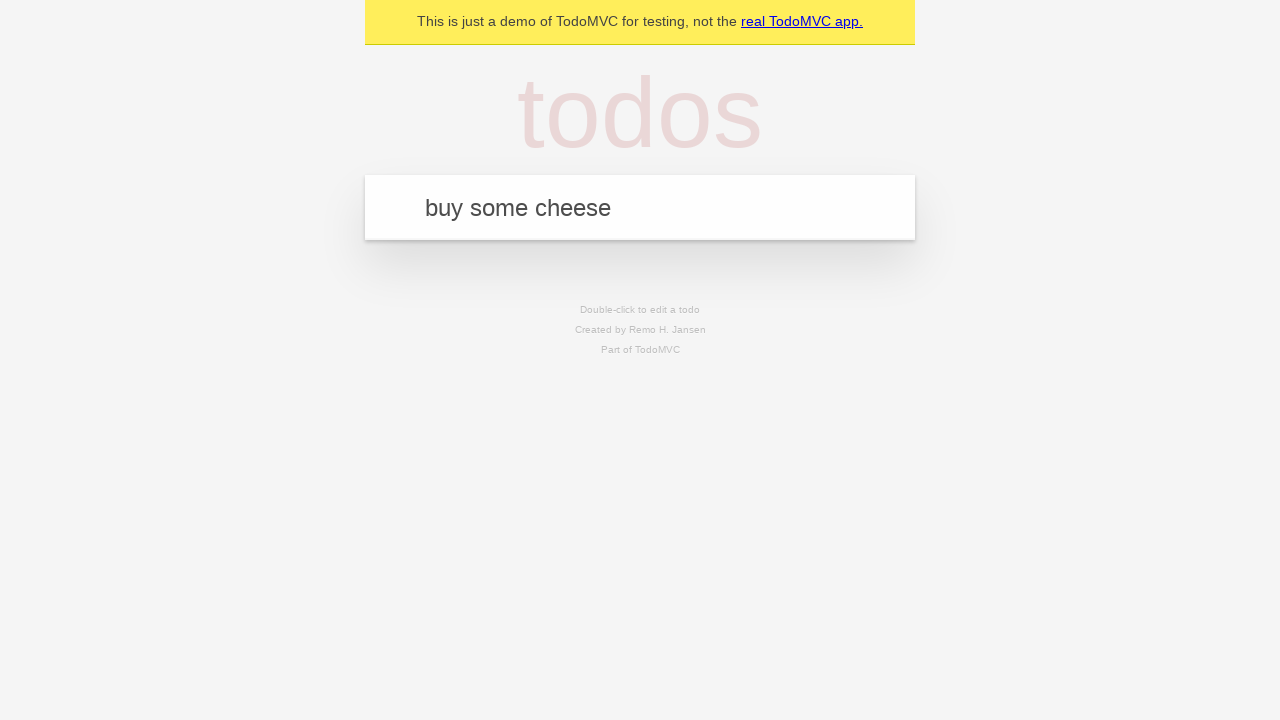

Pressed Enter to create first todo item on .new-todo
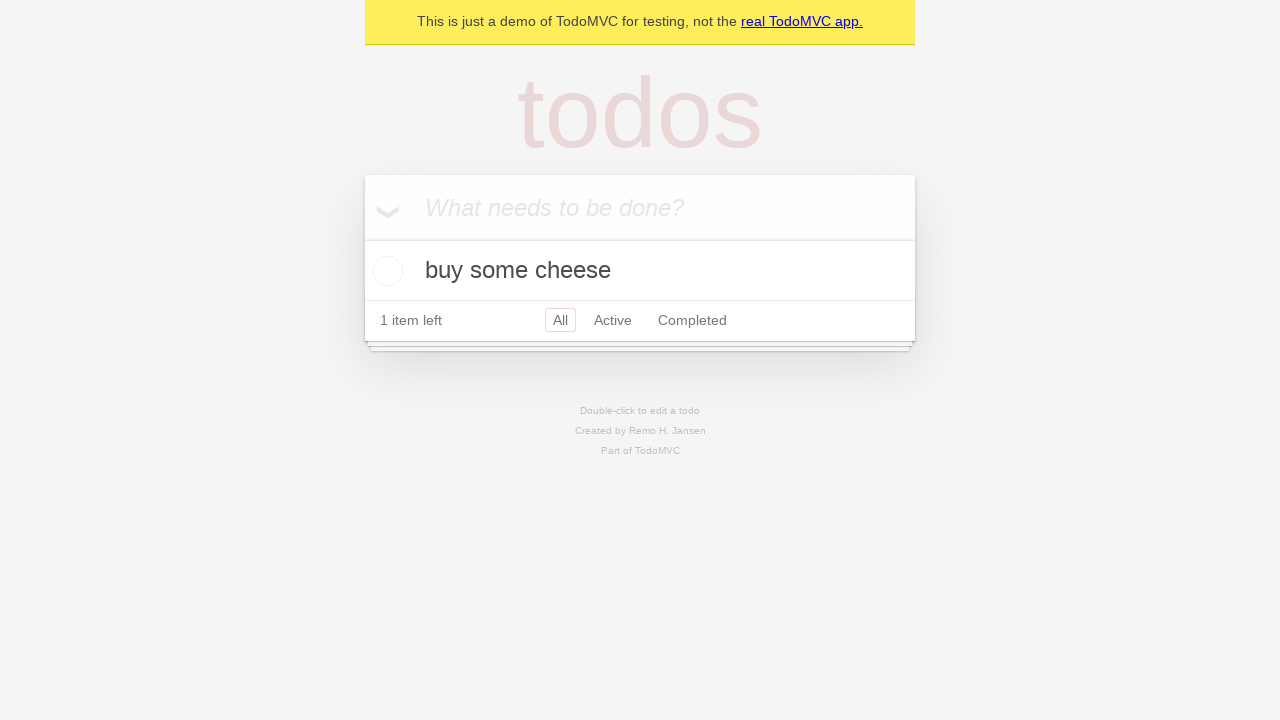

Filled new todo input with 'feed the cat' on .new-todo
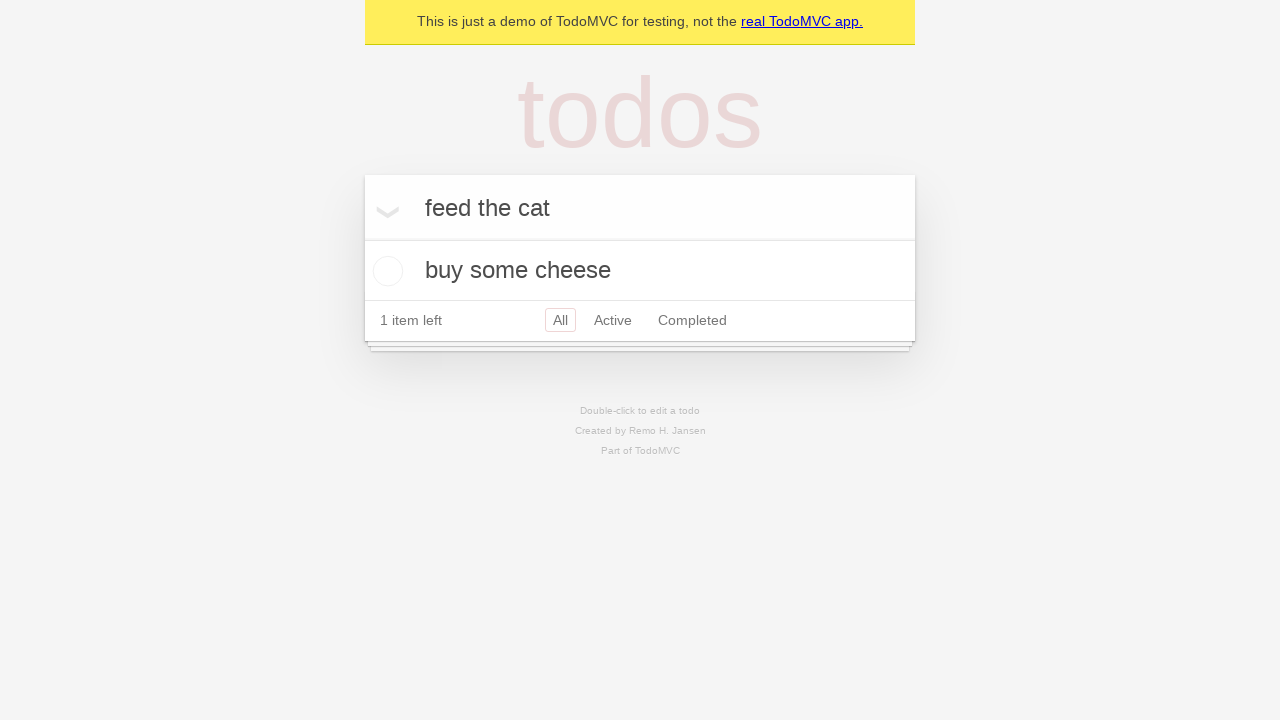

Pressed Enter to create second todo item on .new-todo
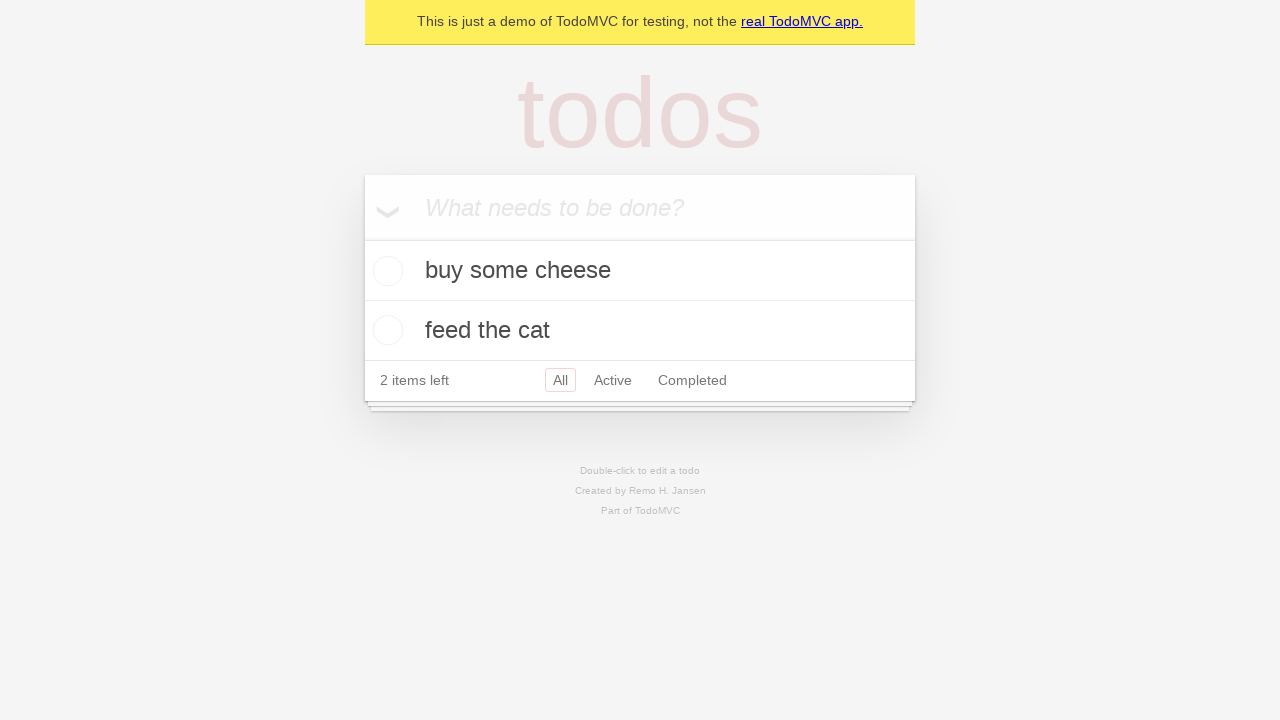

Waited for second todo item to appear in list
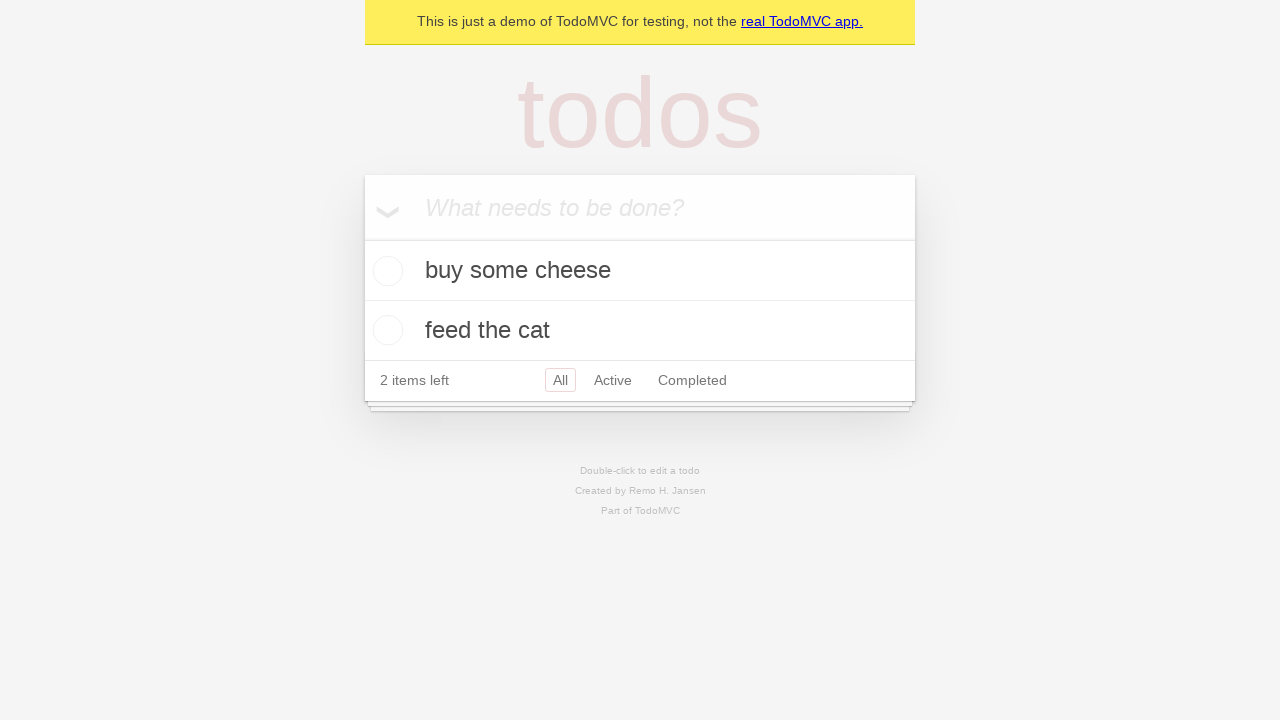

Located first todo item in the list
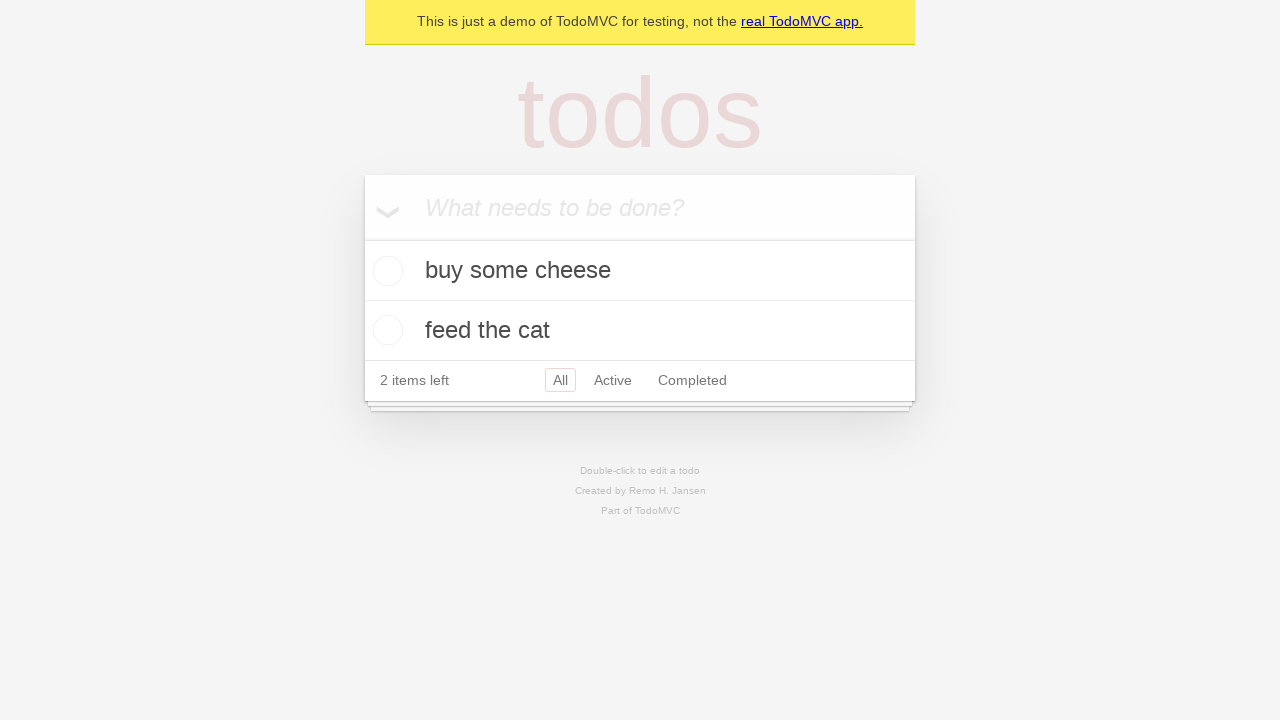

Marked first todo item as complete by checking toggle at (385, 271) on .todo-list li >> nth=0 >> .toggle
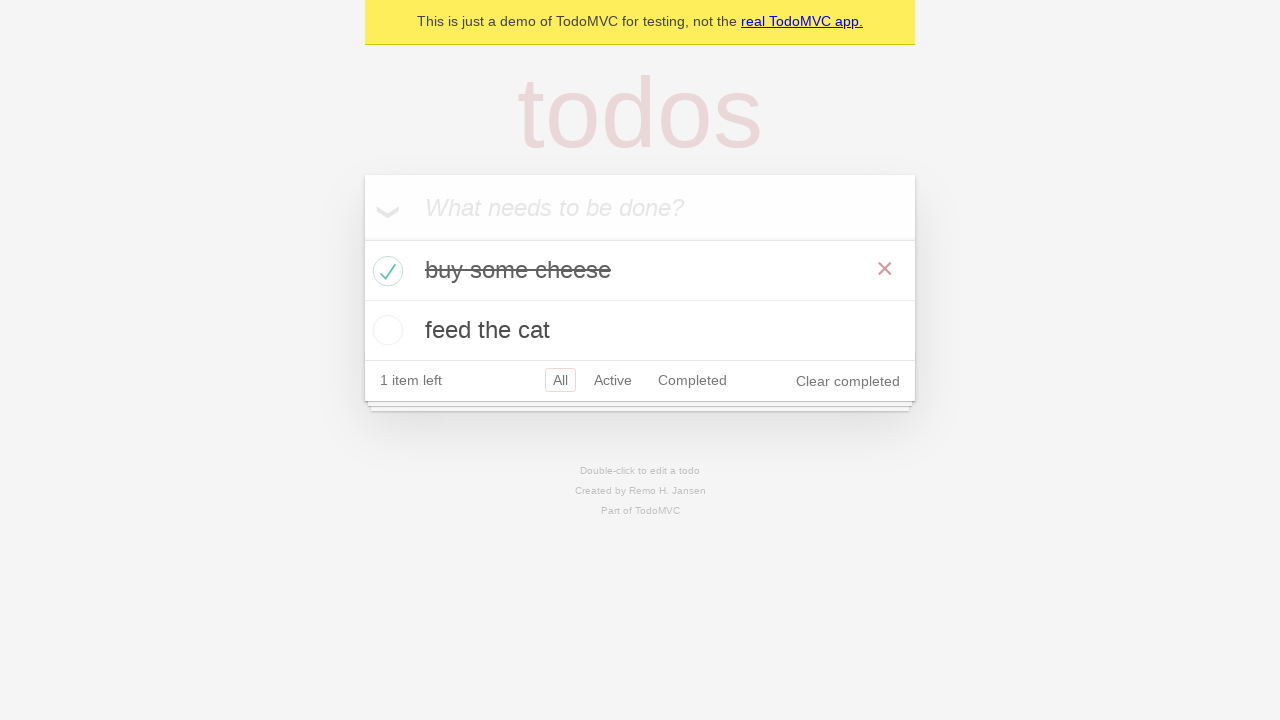

Located second todo item in the list
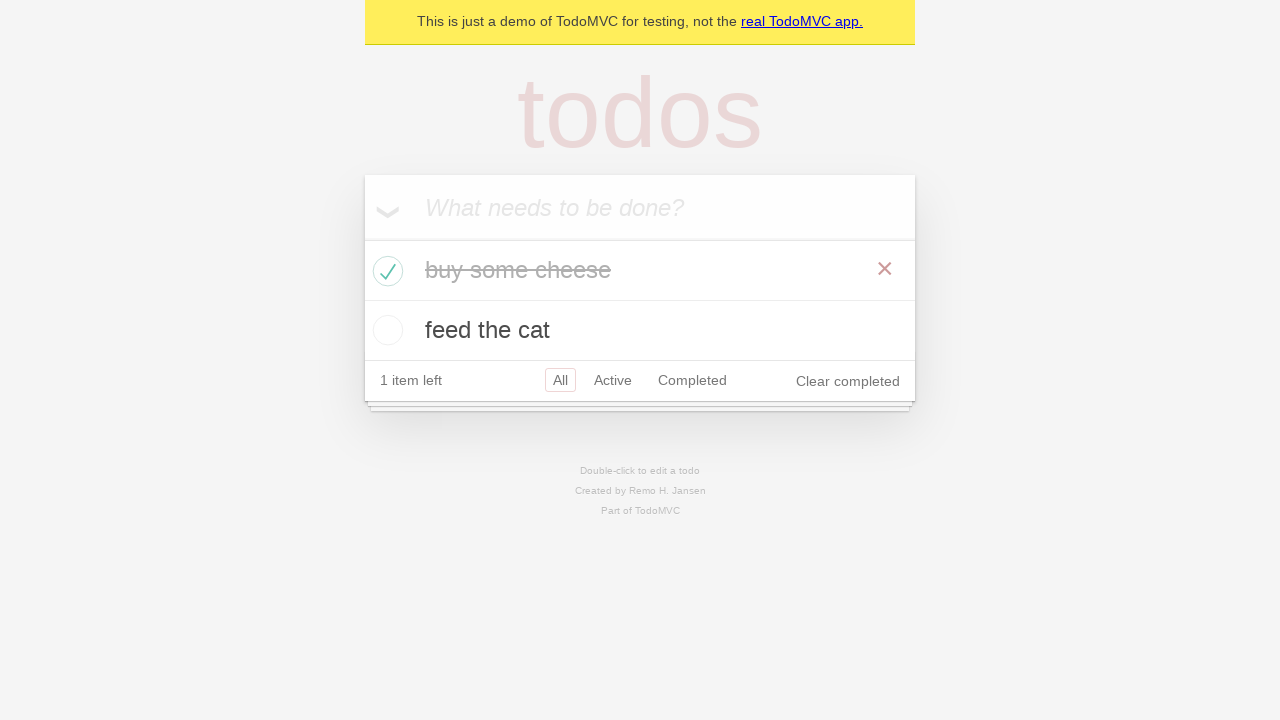

Marked second todo item as complete by checking toggle at (385, 330) on .todo-list li >> nth=1 >> .toggle
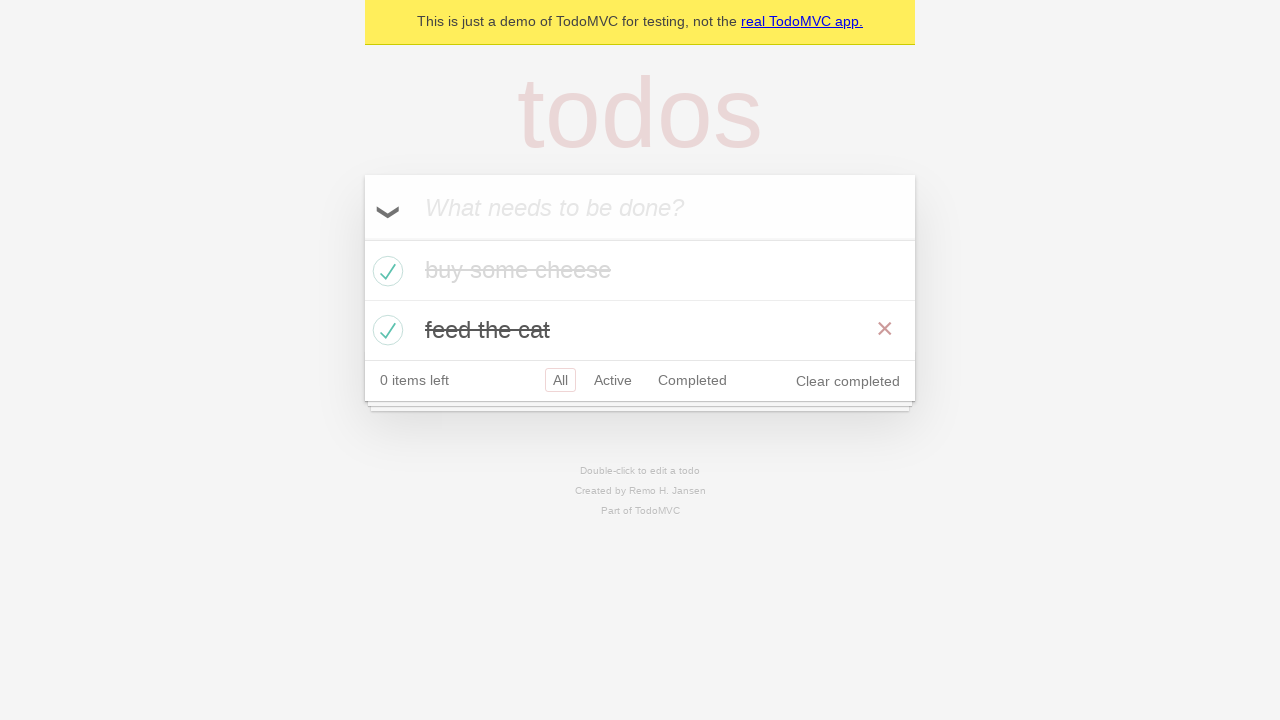

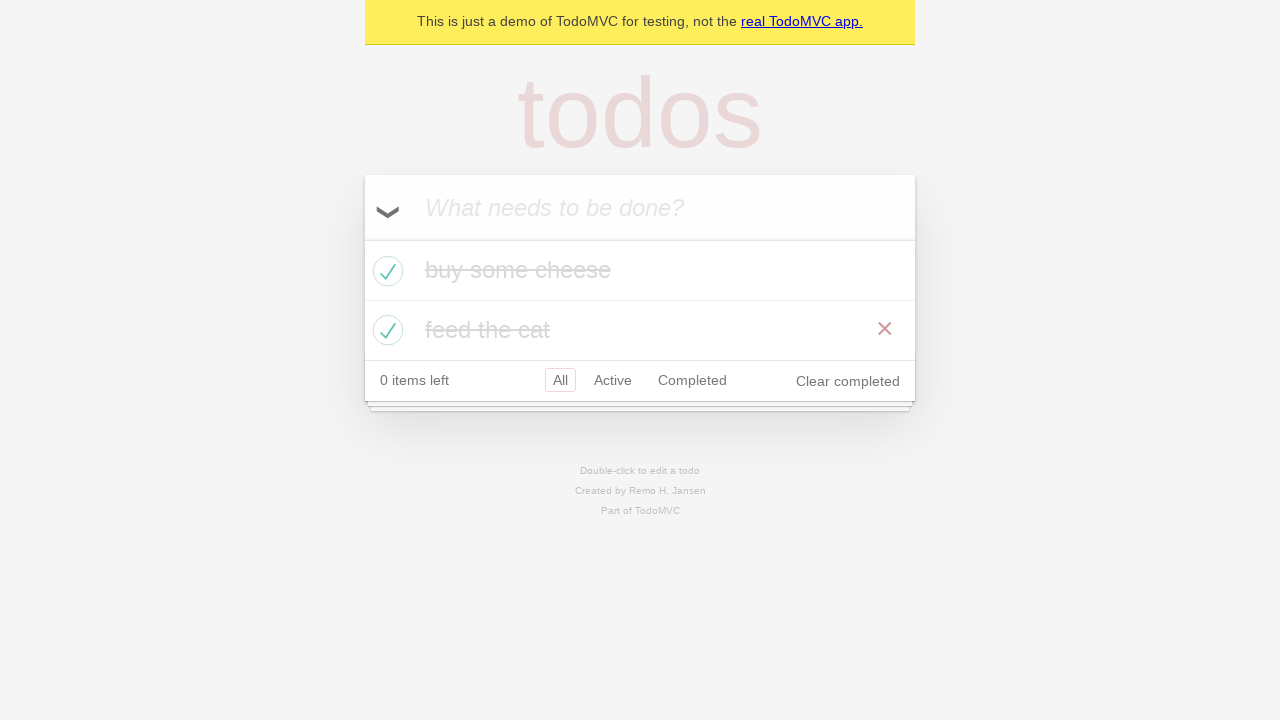